Tests clicking the search button to reveal the search input field

Starting URL: https://www.uvic.ca/

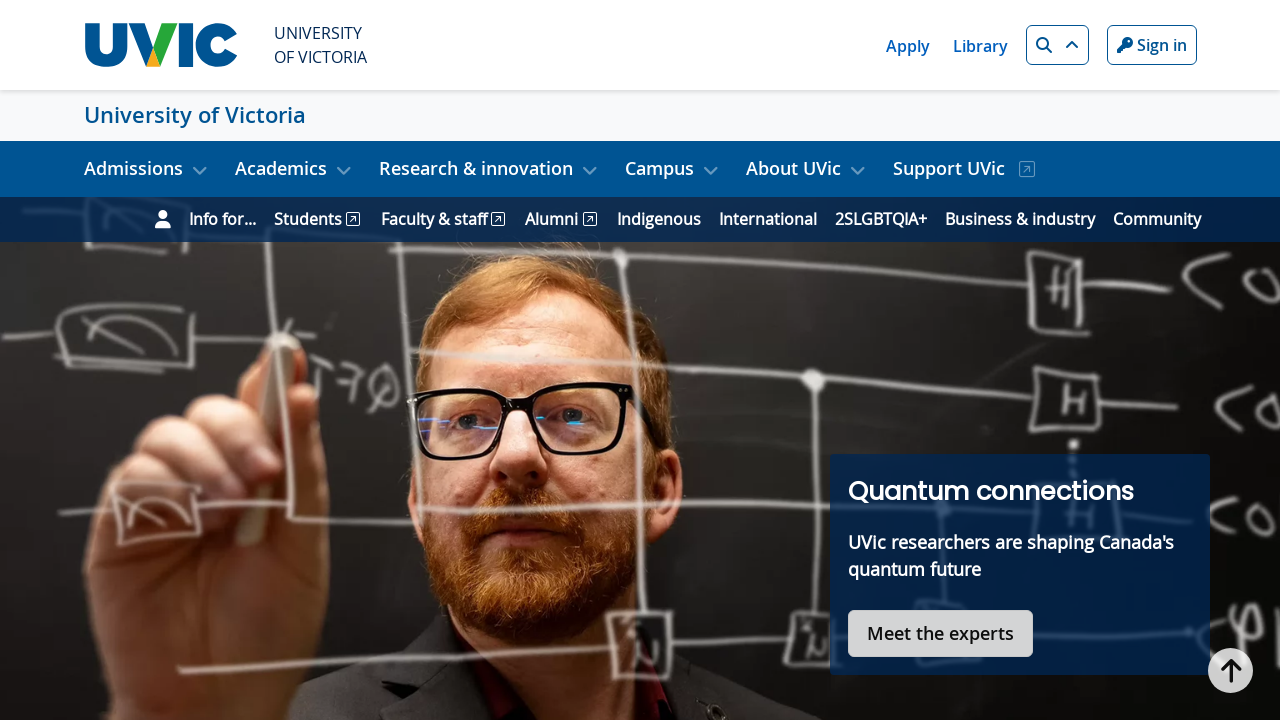

Clicked search button to reveal search input field at (1057, 45) on #search-btn
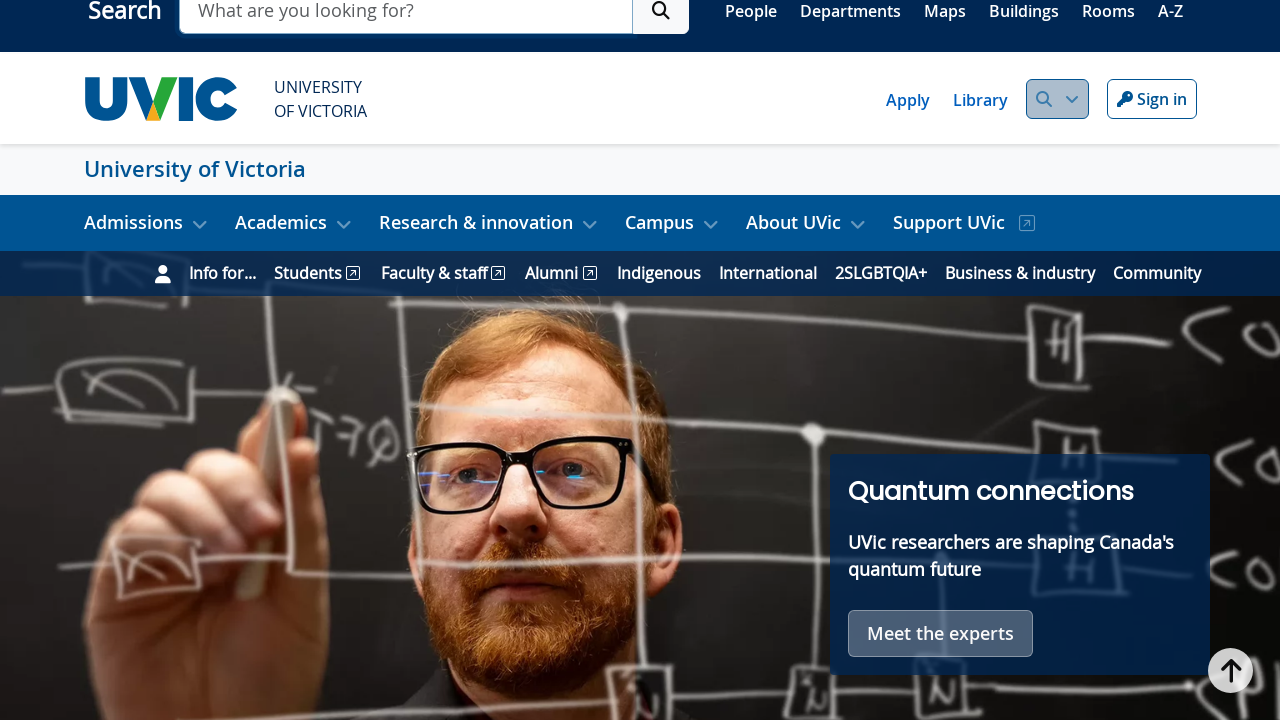

Located search input field
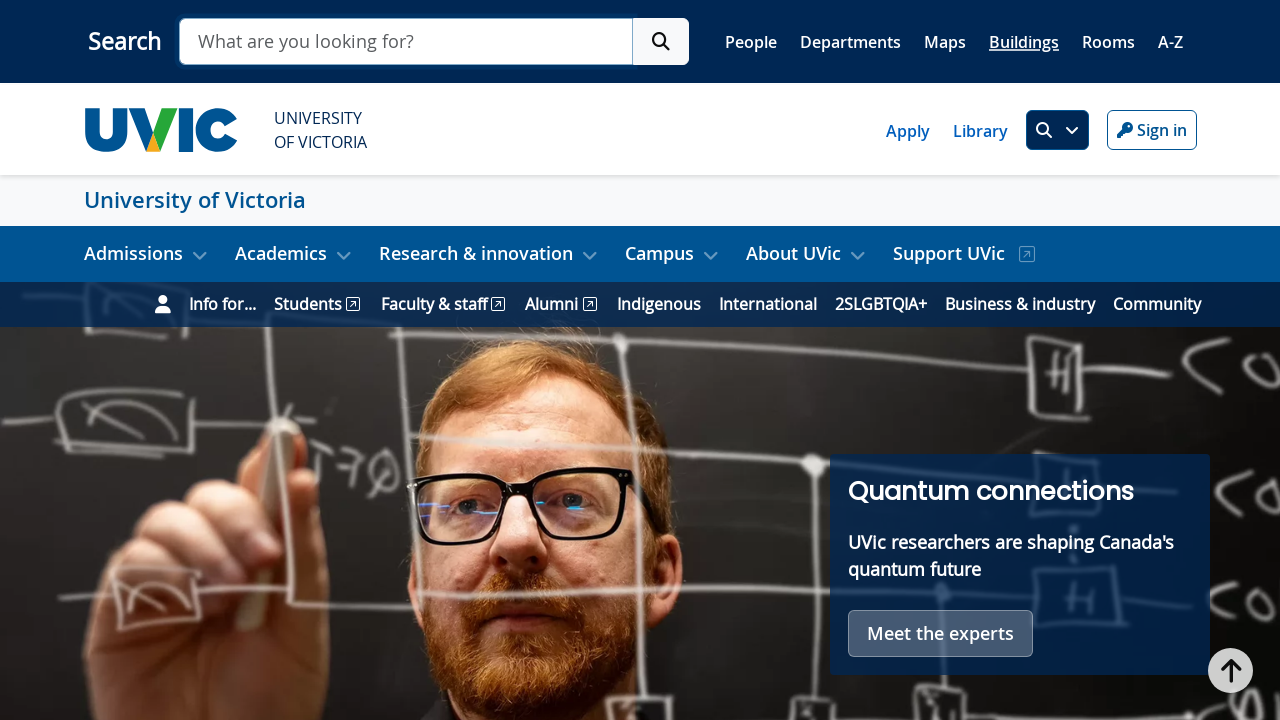

Verified search input field is enabled
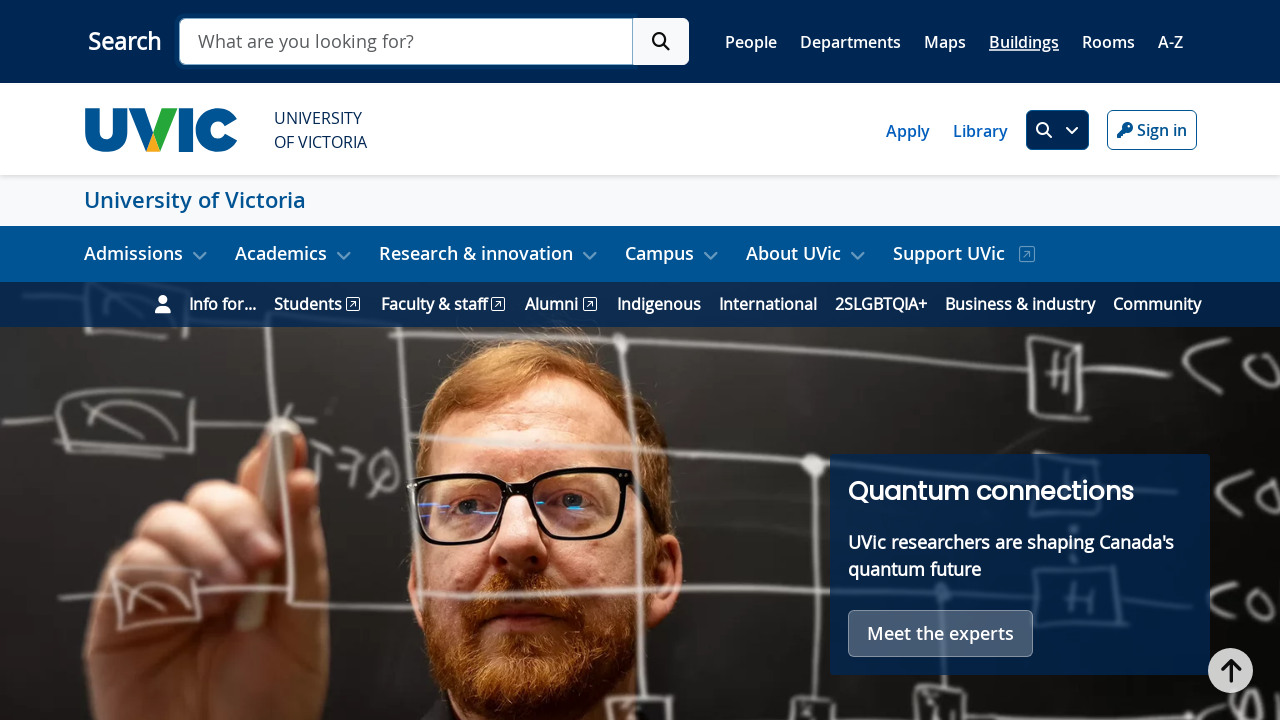

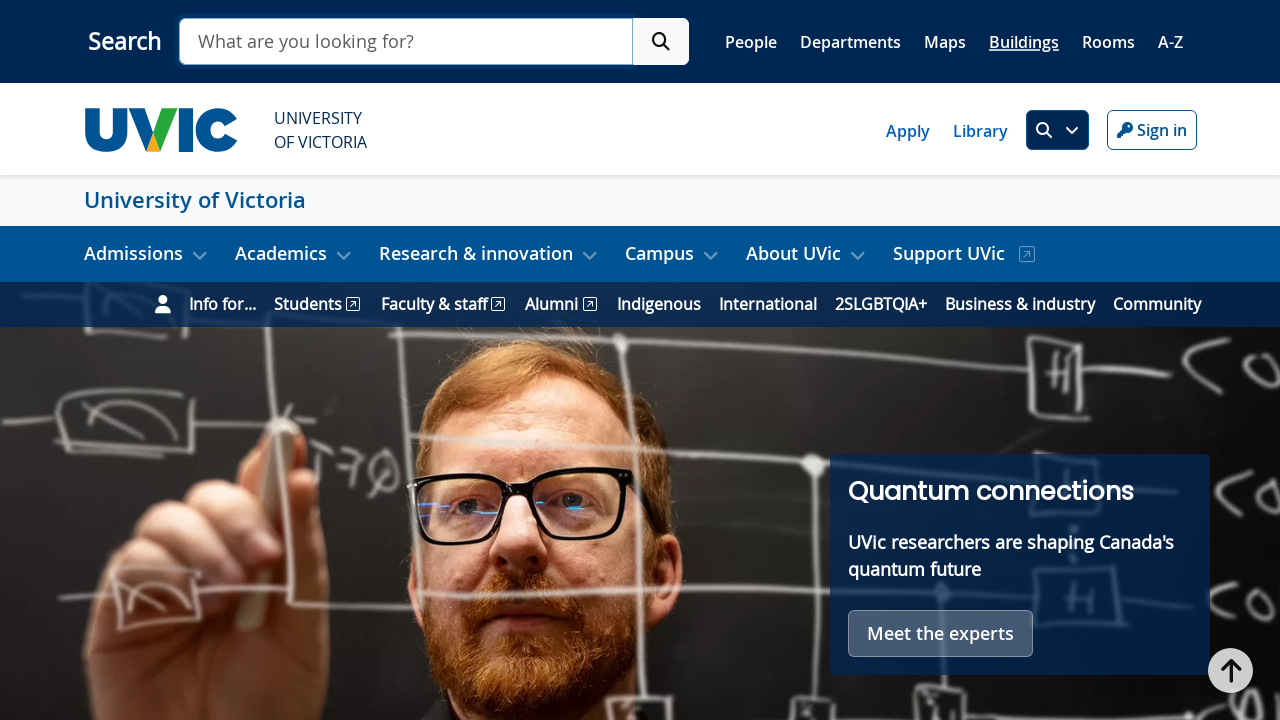